Solves a math captcha by calculating a logarithmic expression, filling the answer, selecting checkboxes and radio buttons, then submitting the form

Starting URL: https://suninjuly.github.io/math.html

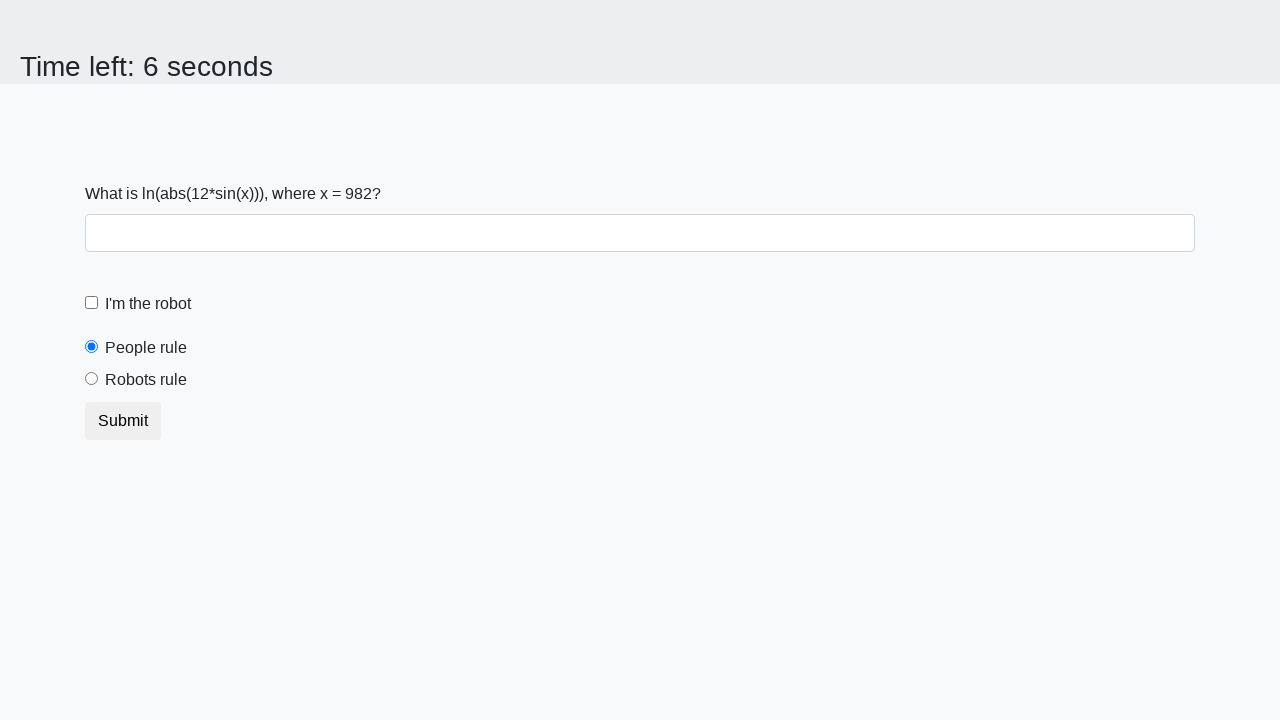

Located the input value element
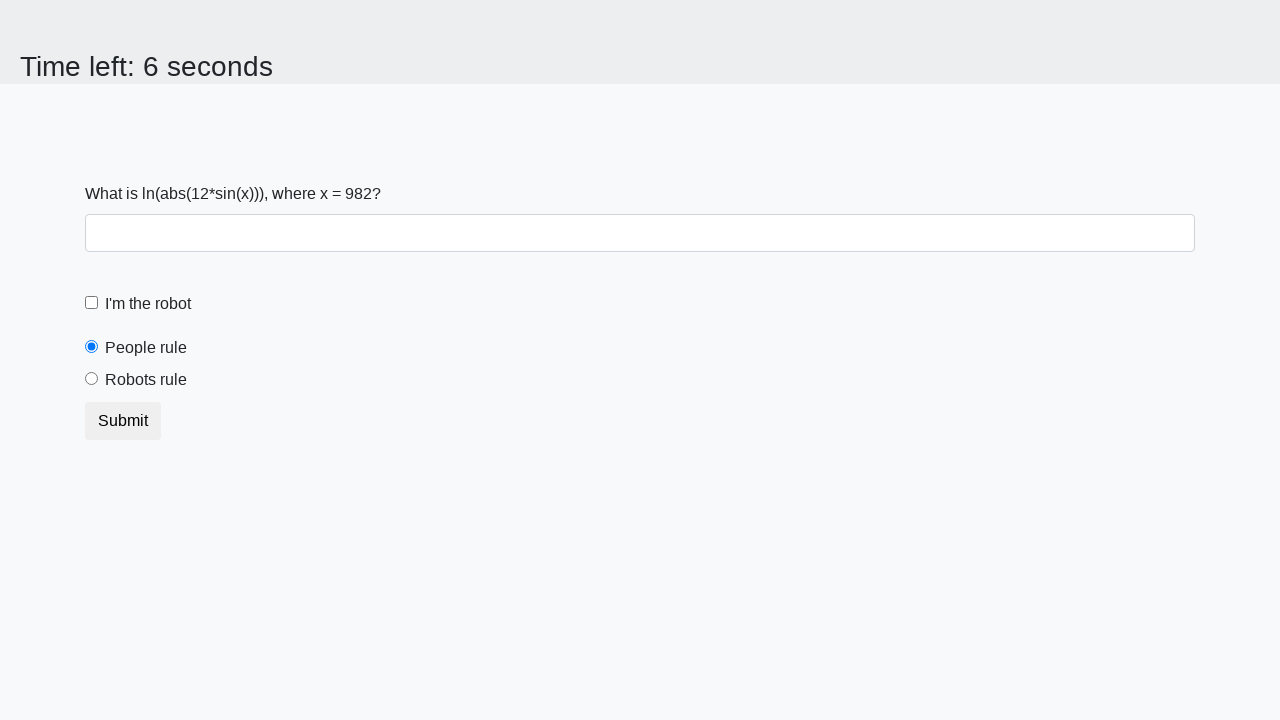

Retrieved x value from input element
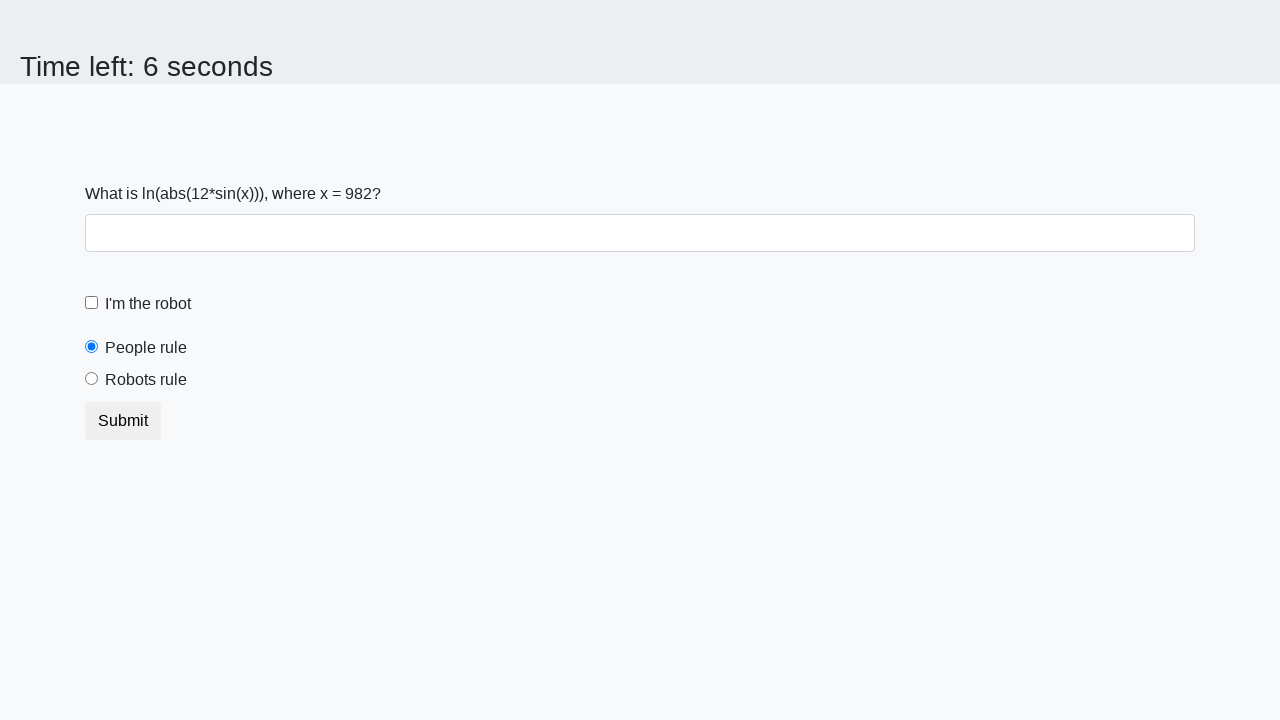

Calculated logarithmic expression result: 2.452736588352729
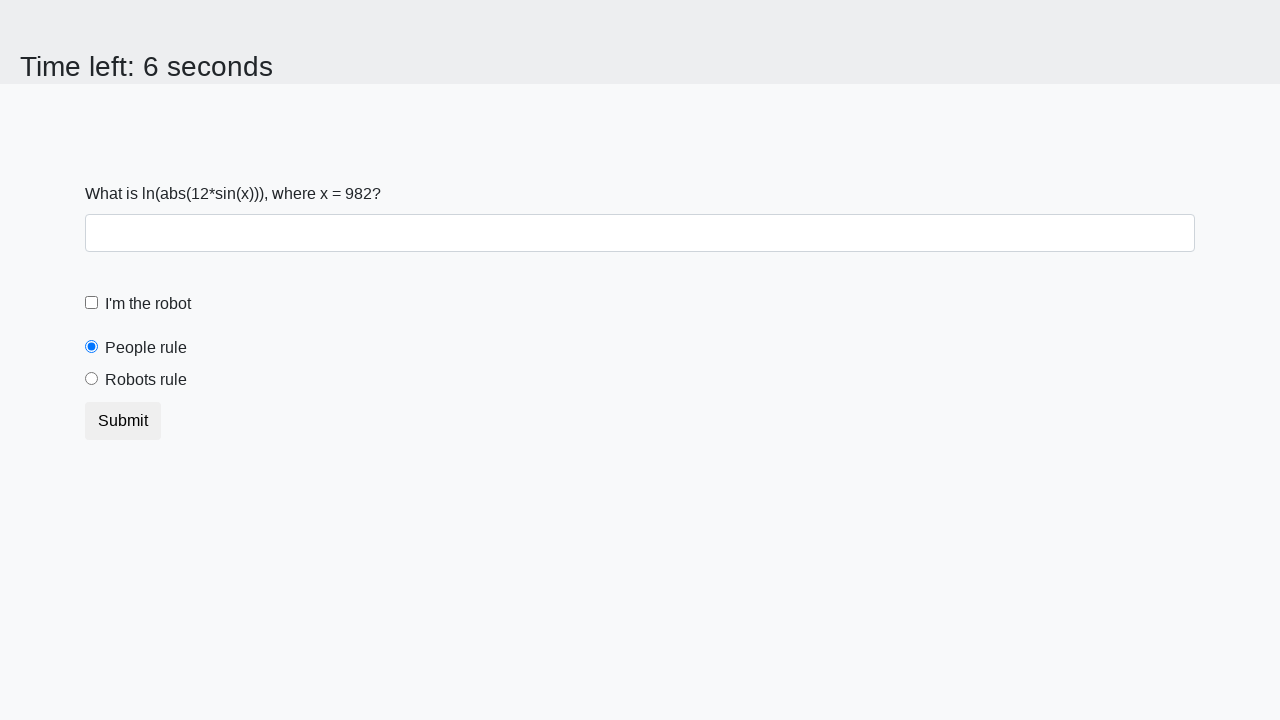

Filled answer field with calculated value on #answer
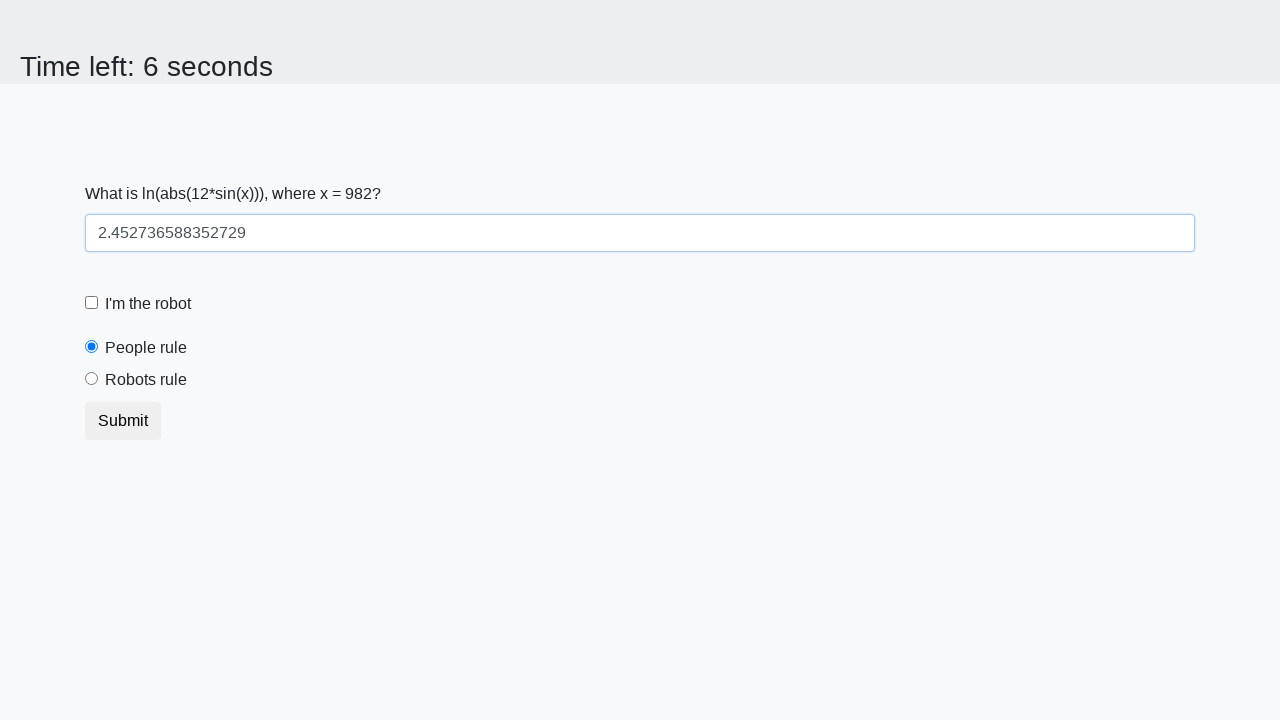

Clicked robot checkbox at (92, 303) on #robotCheckbox
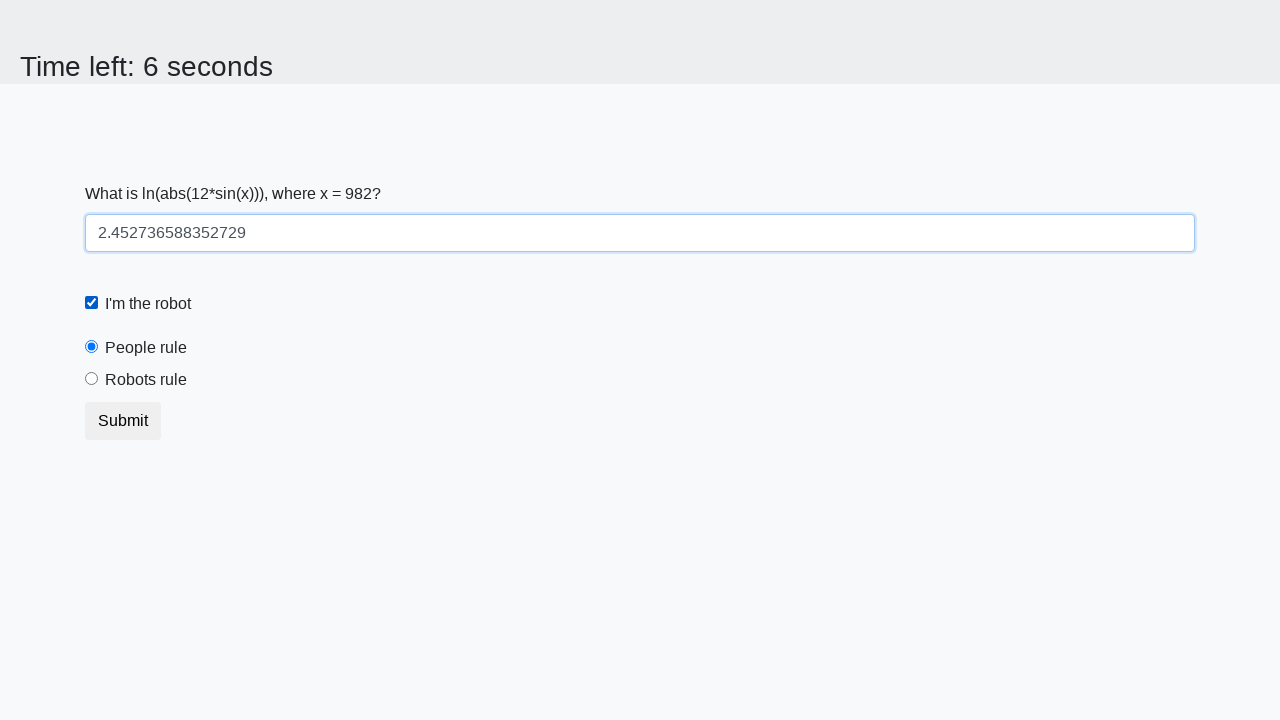

Clicked robots rule radio button at (92, 379) on #robotsRule
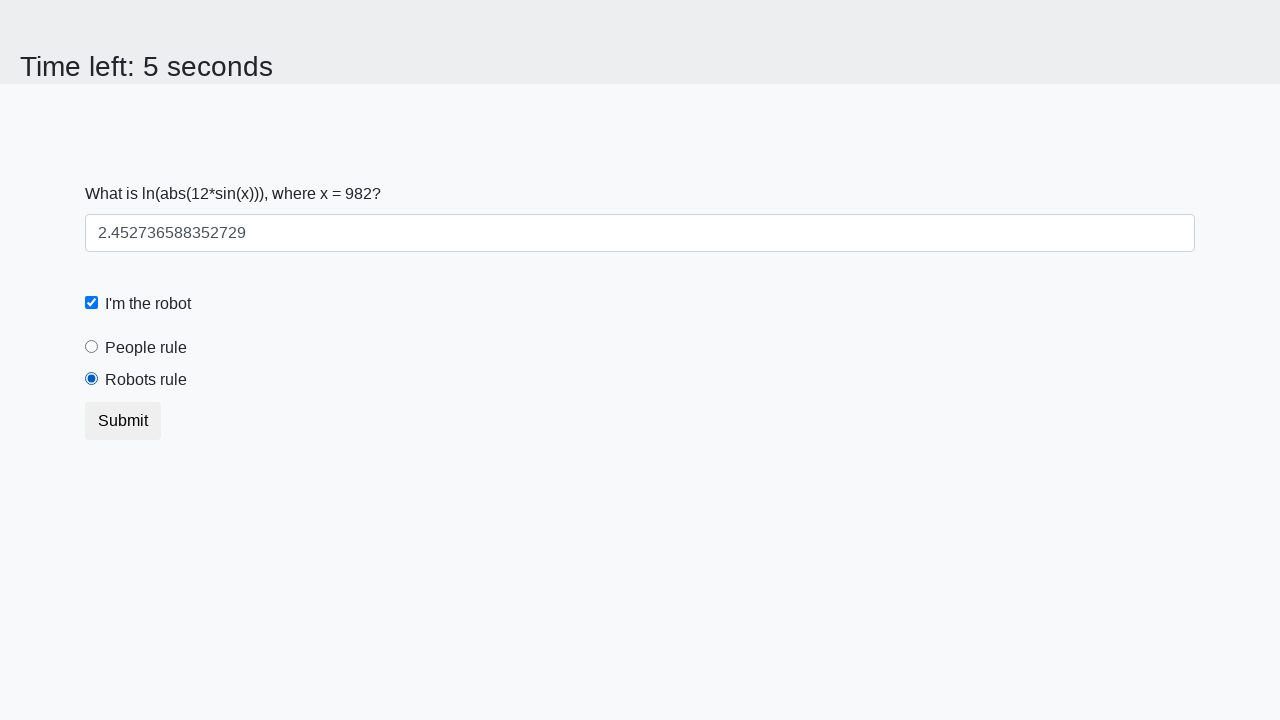

Clicked Submit button to submit the form at (123, 421) on xpath=//button[contains(text(),'Submit')]
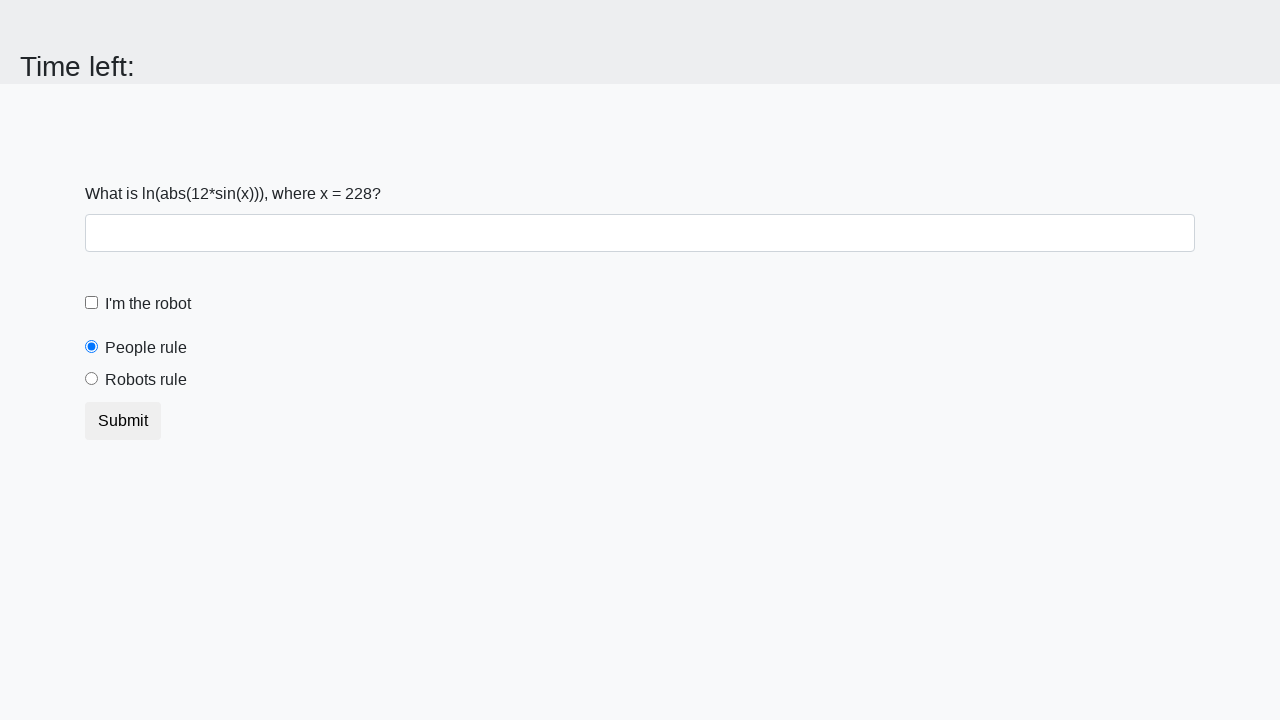

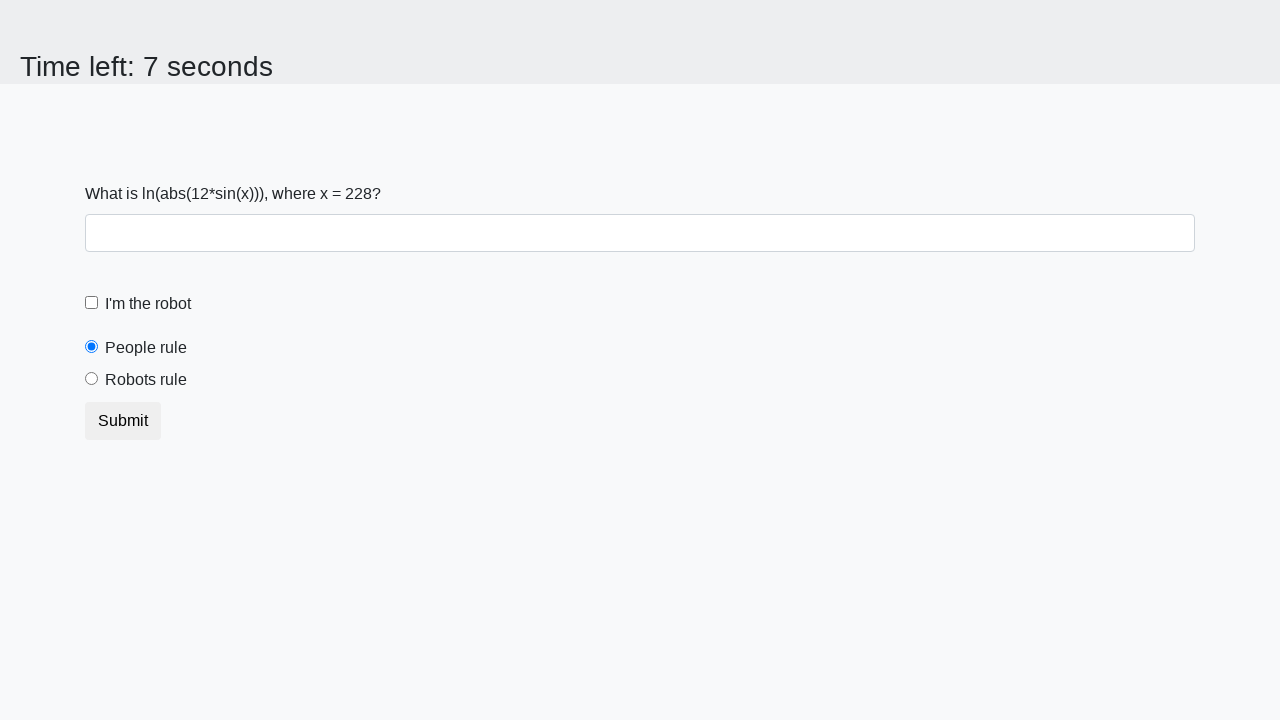